Tests checkbox functionality by selecting Option 2 and Option 3, then verifying the result displays the correct selected values

Starting URL: https://kristinek.github.io/site/examples/actions

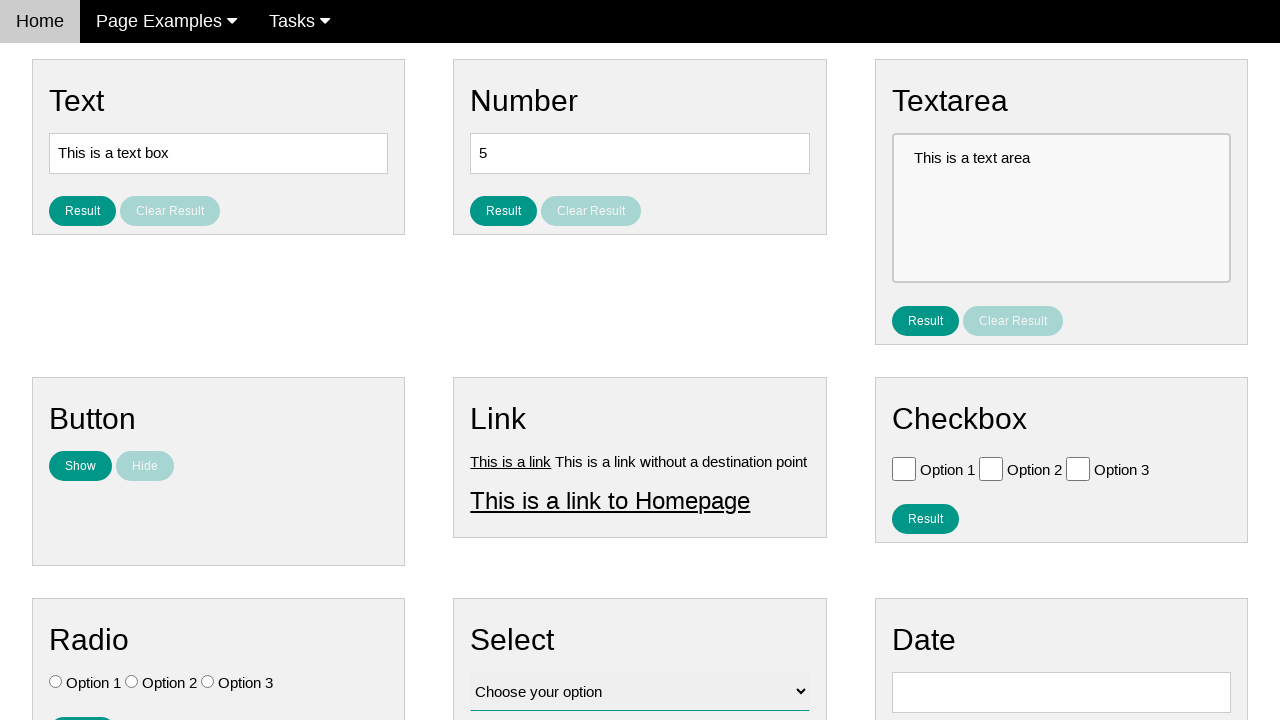

Verified Option 1 checkbox is not initially selected
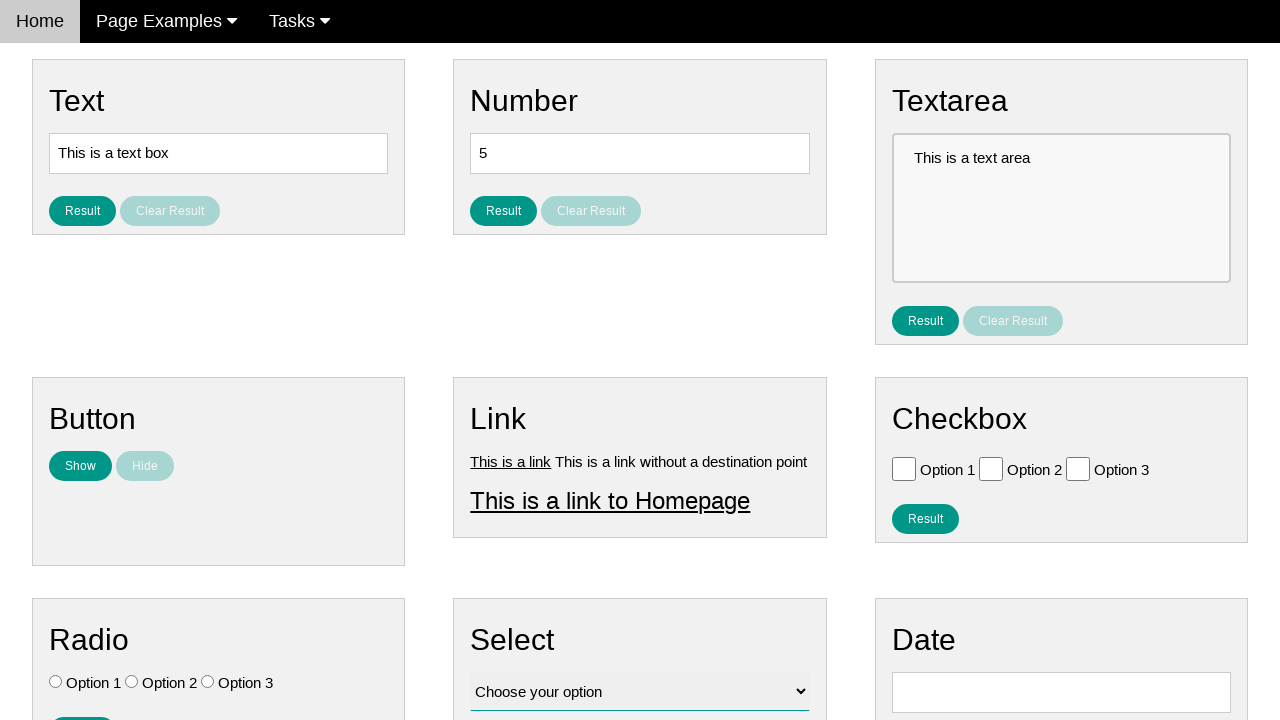

Verified Option 2 checkbox is not initially selected
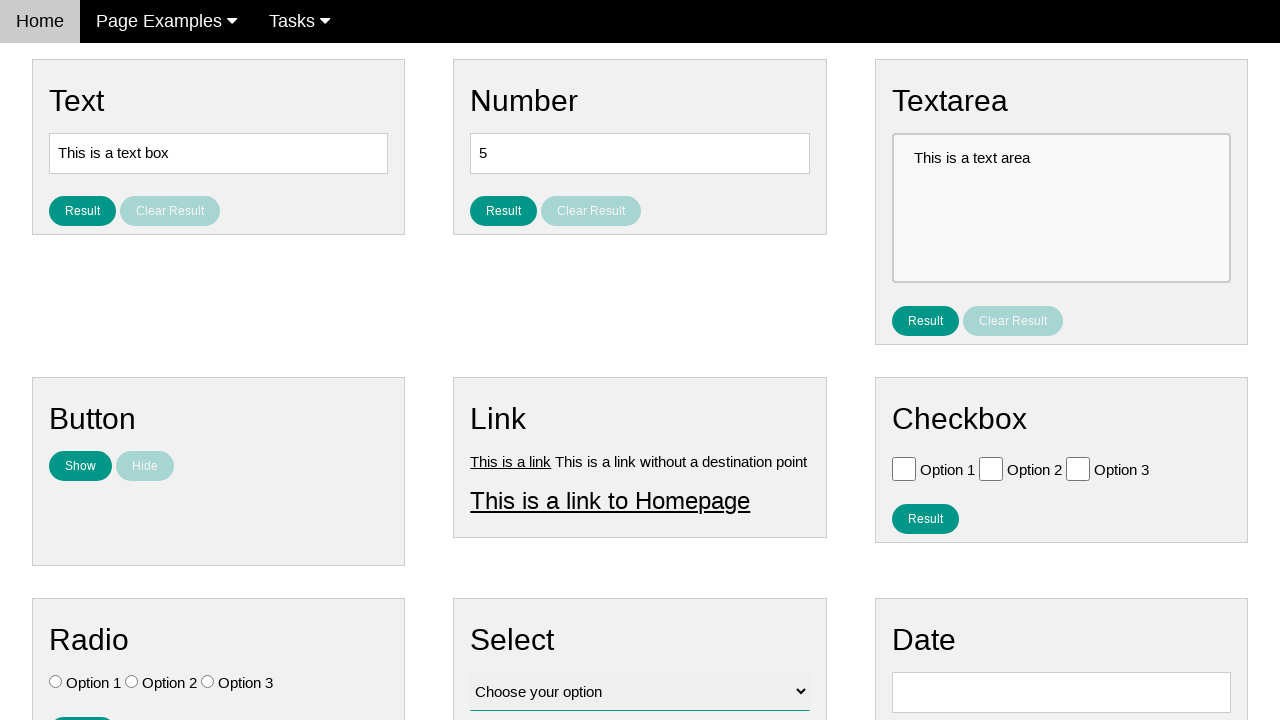

Verified Option 3 checkbox is not initially selected
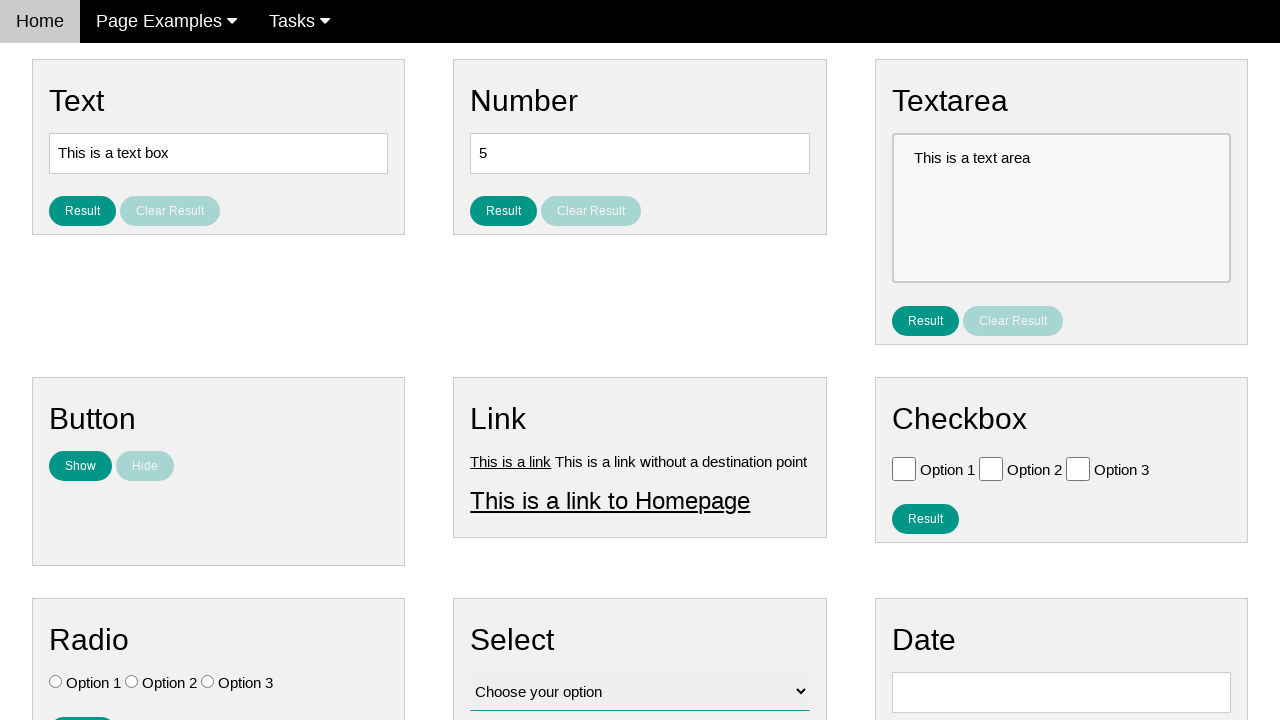

Clicked Option 2 checkbox at (991, 468) on #vfb-6-1
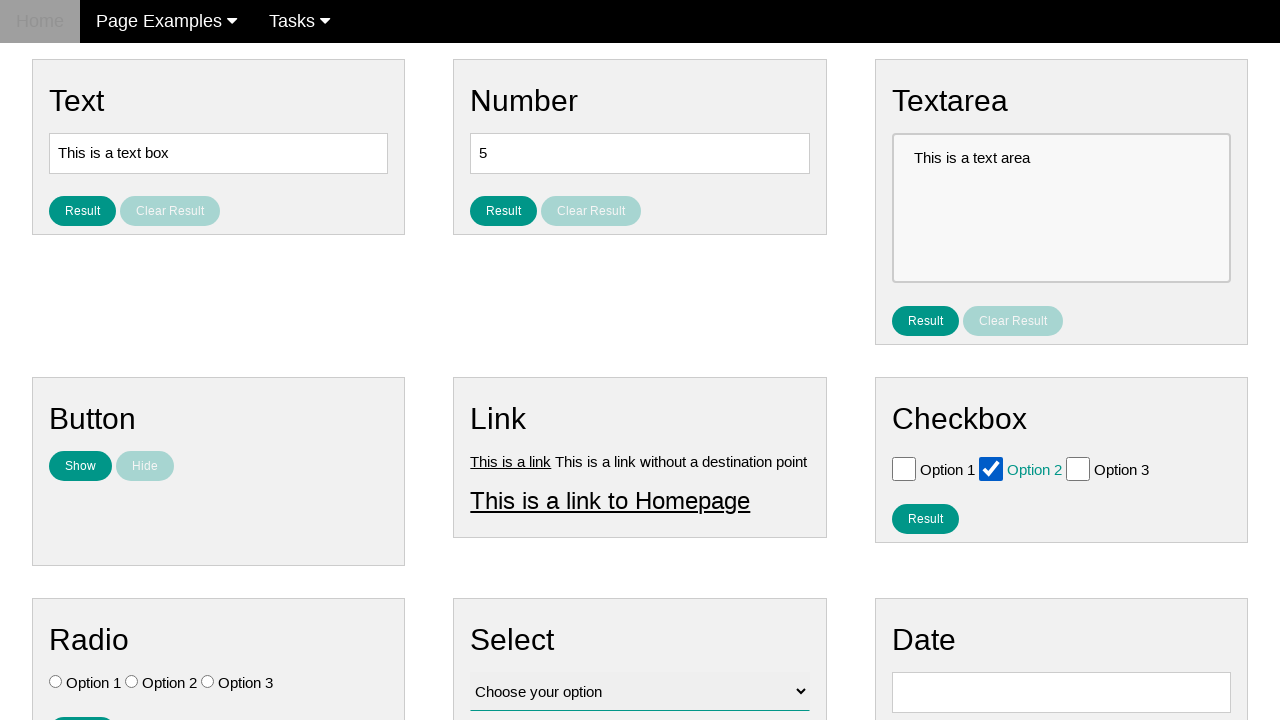

Verified Option 1 checkbox is still not selected
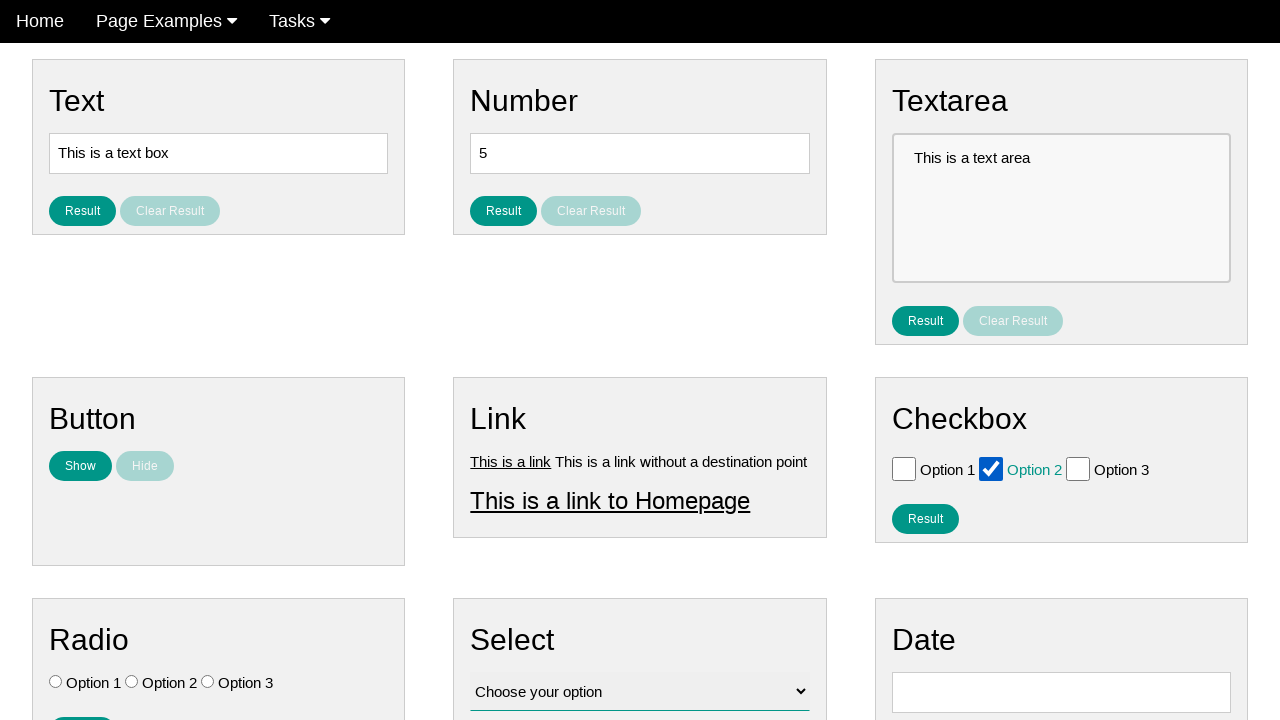

Verified Option 2 checkbox is now selected
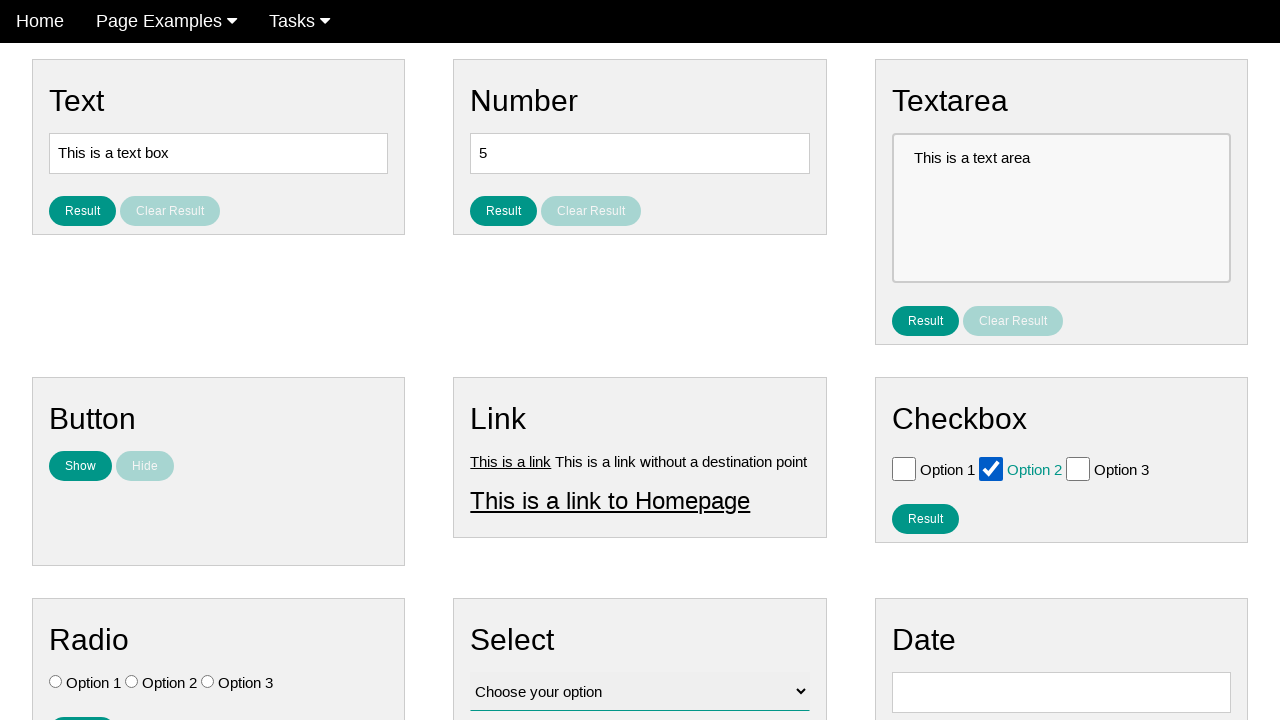

Verified Option 3 checkbox is still not selected
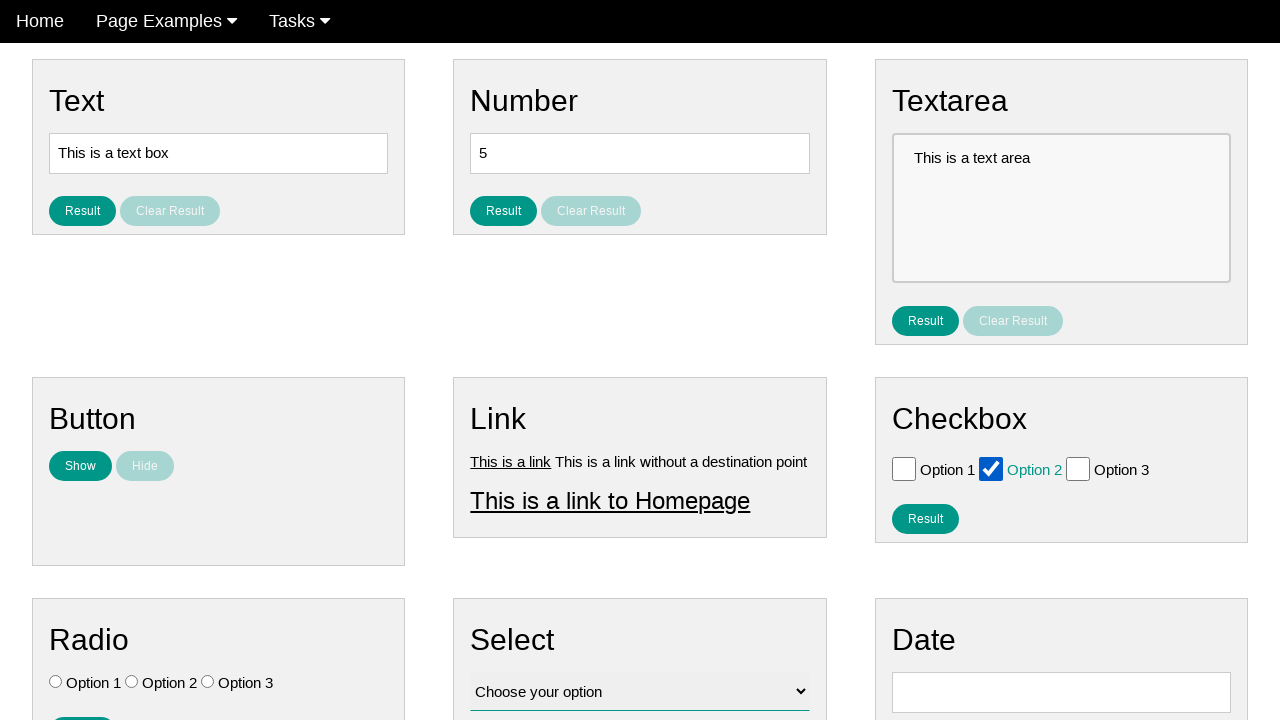

Clicked Option 3 checkbox at (1078, 468) on #vfb-6-2
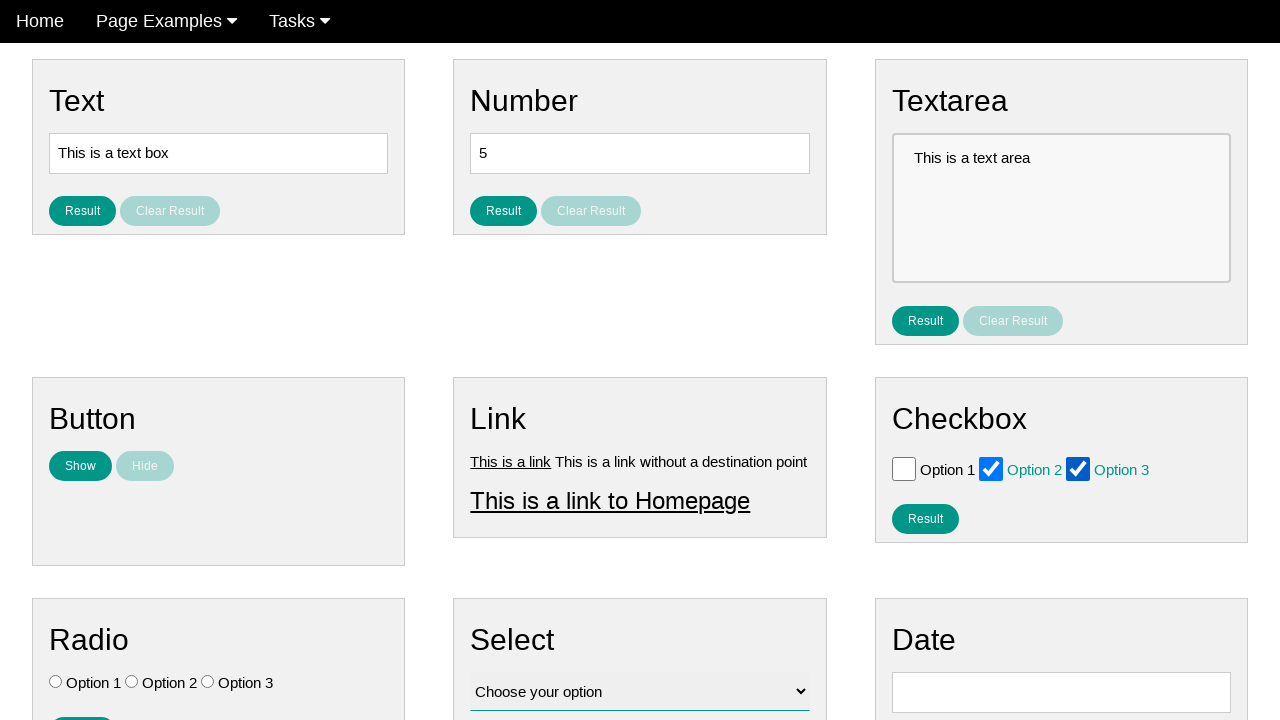

Clicked result button to display selected checkboxes at (925, 518) on #result_button_checkbox
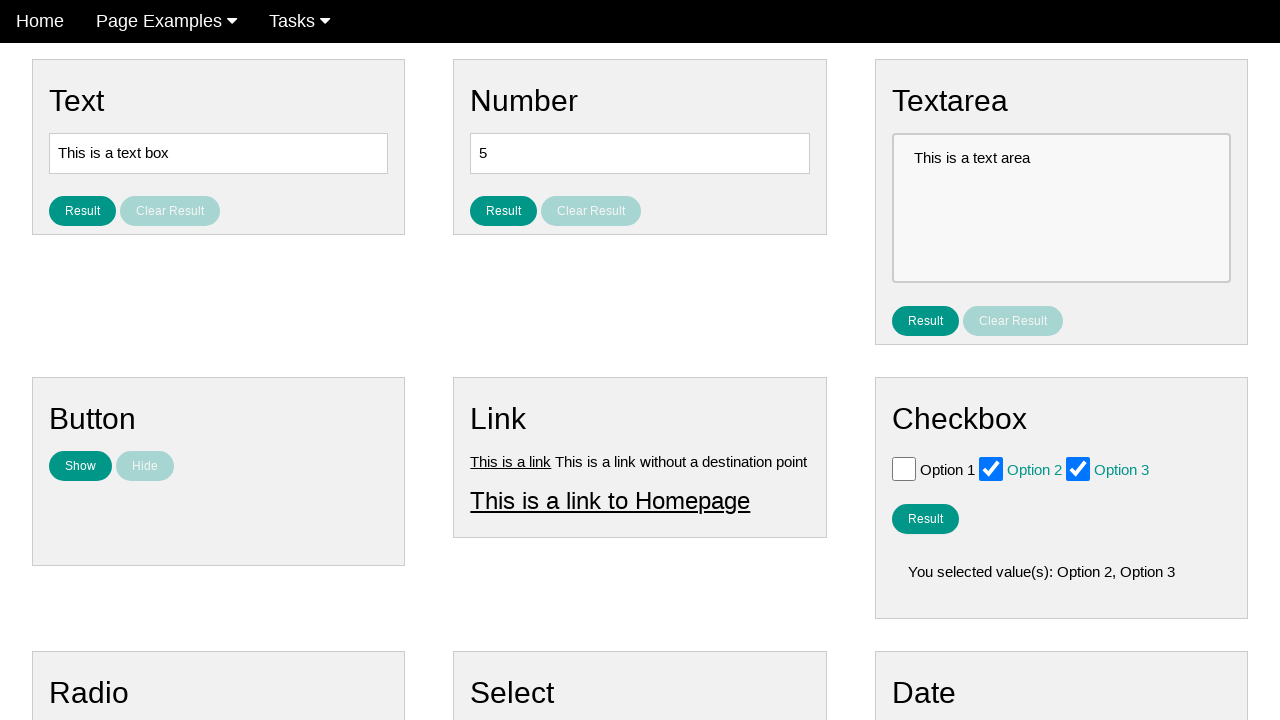

Retrieved result text from result element
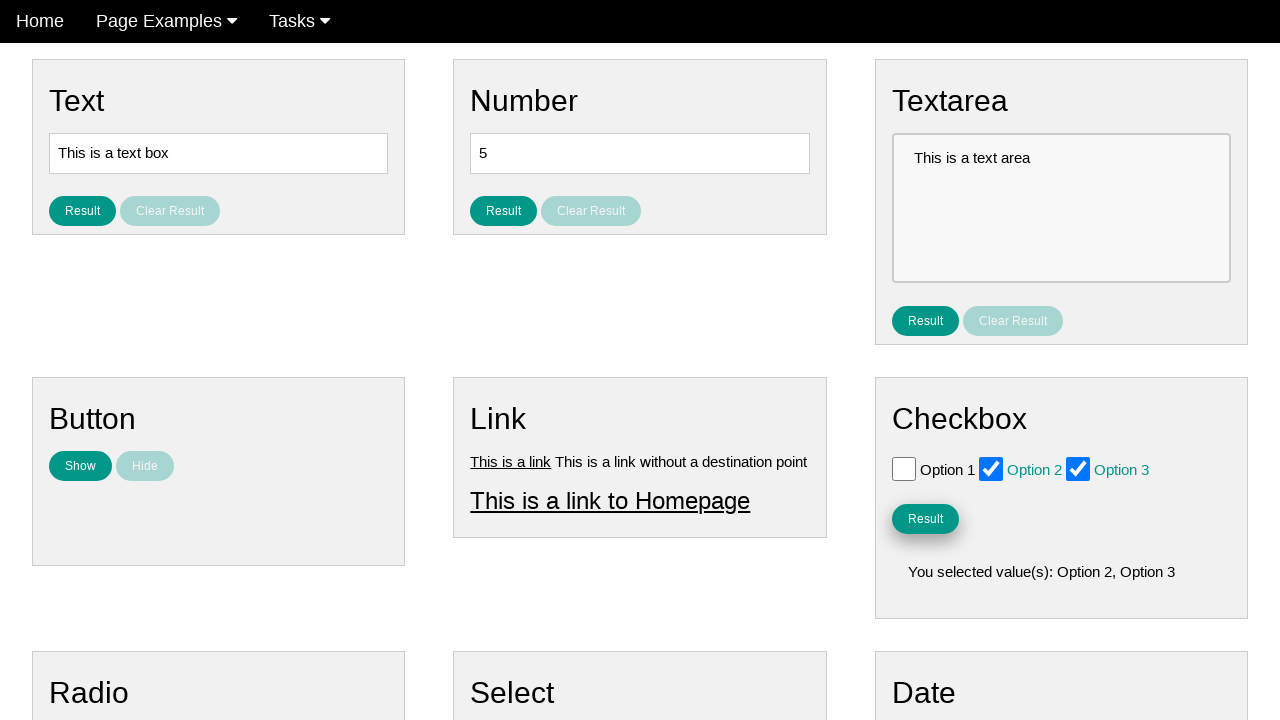

Verified result text correctly displays 'You selected value(s): Option 2, Option 3'
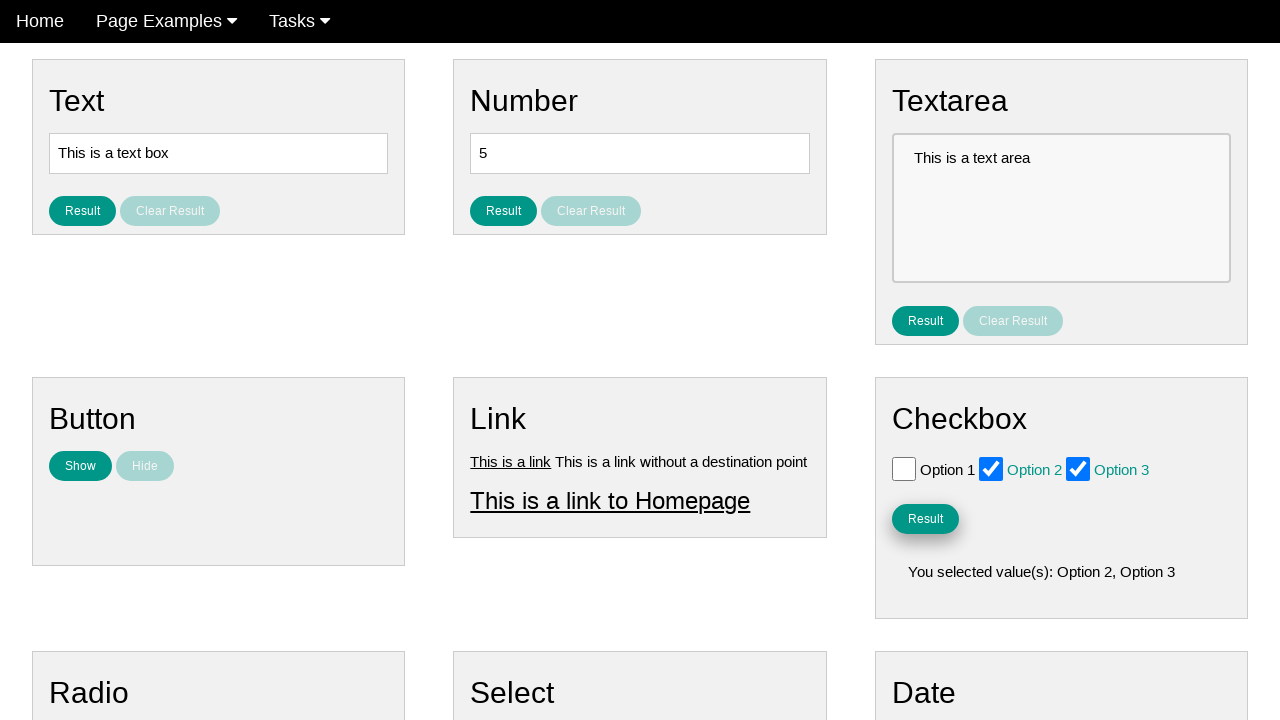

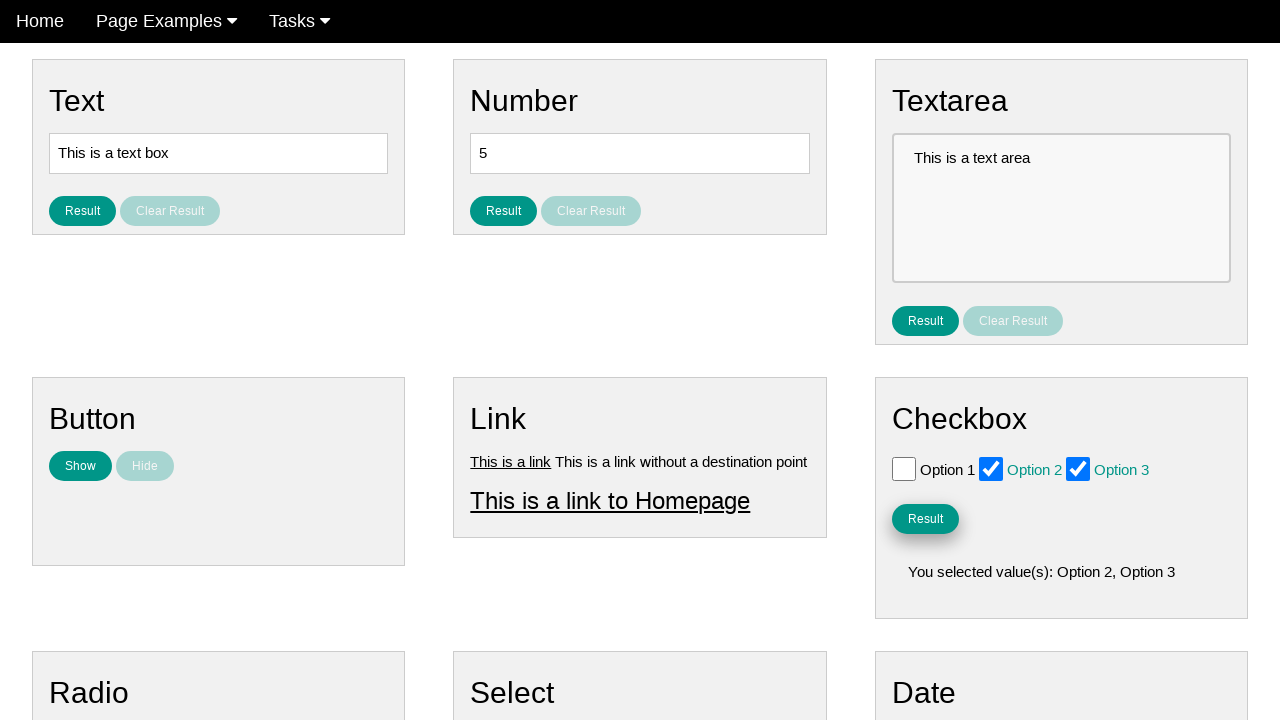